Tests completing a web form by filling out personal information, selecting radio buttons, checkboxes, dropdown, and submitting the form

Starting URL: https://formy-project.herokuapp.com/

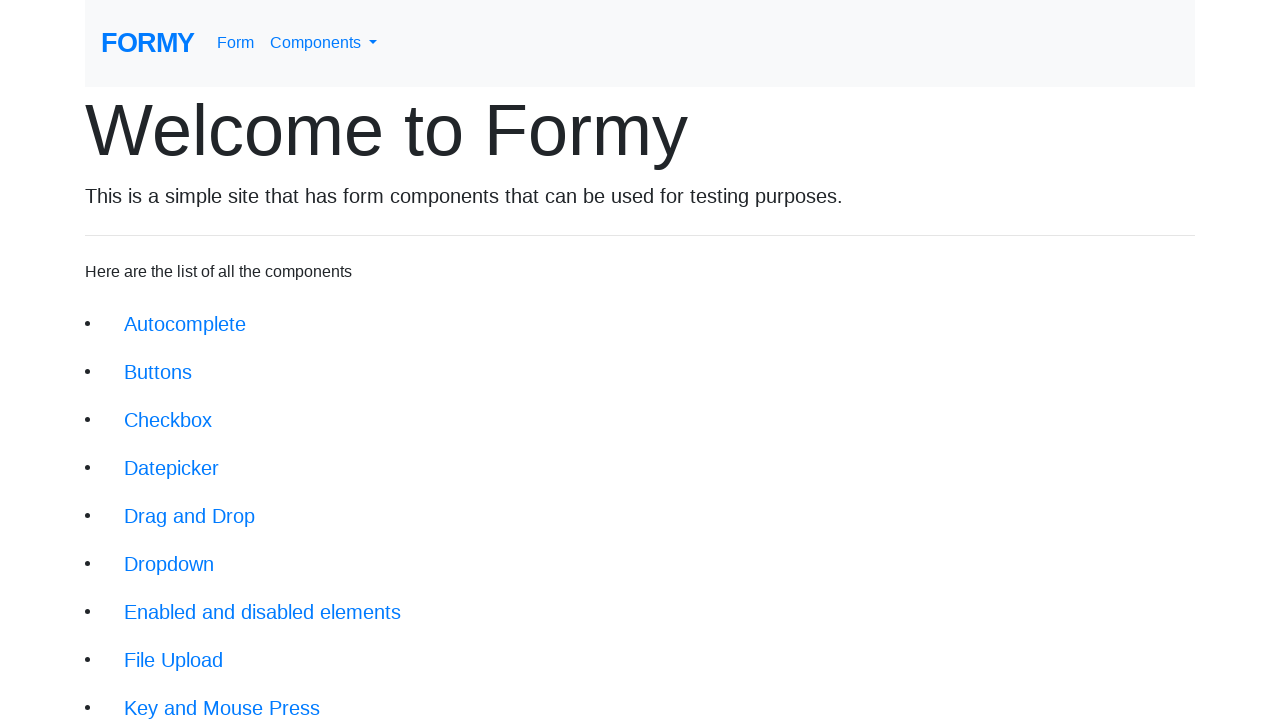

Clicked on form link at (216, 696) on xpath=//div/li/a[@href='/form']
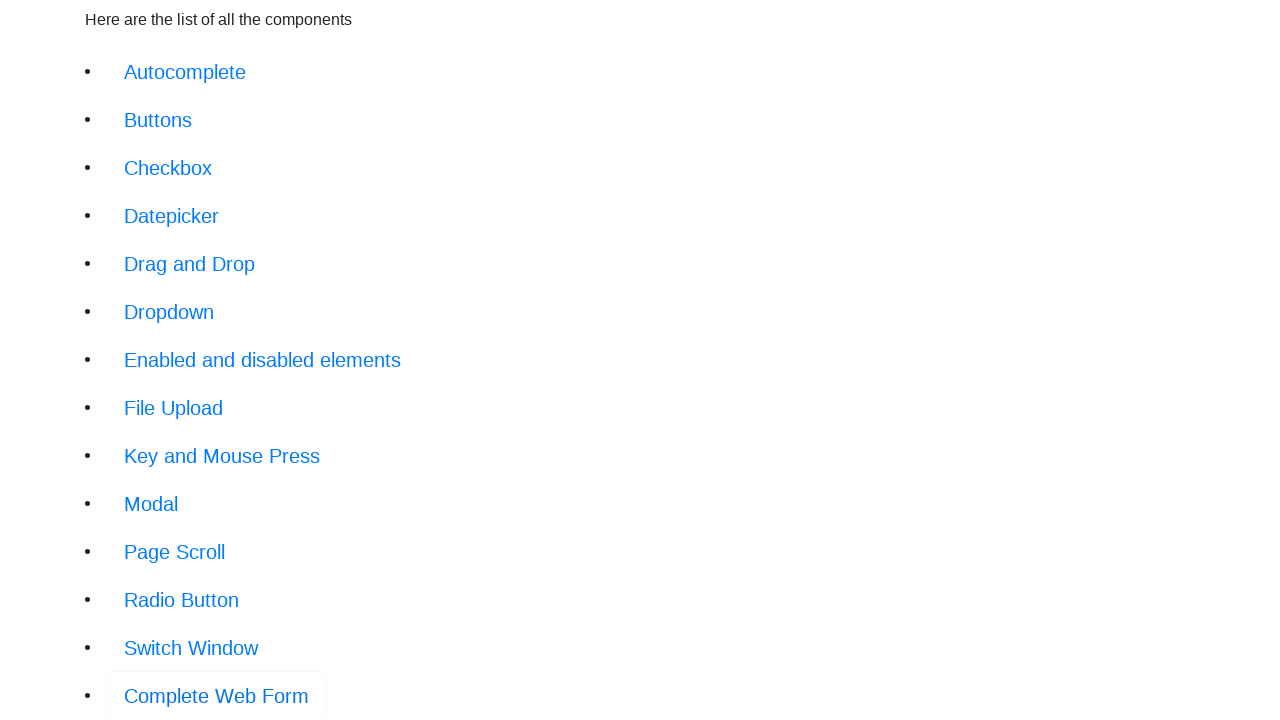

Filled first name field with 'John' on #first-name
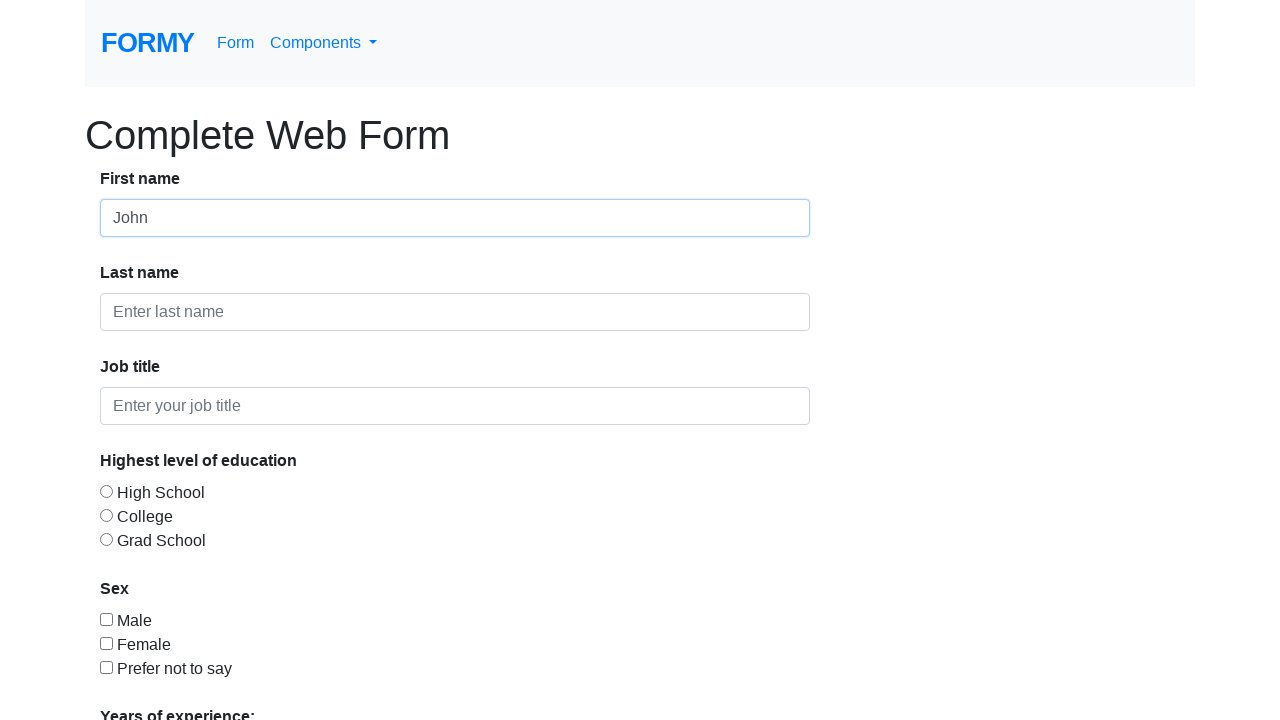

Filled last name field with 'Doe' on #last-name
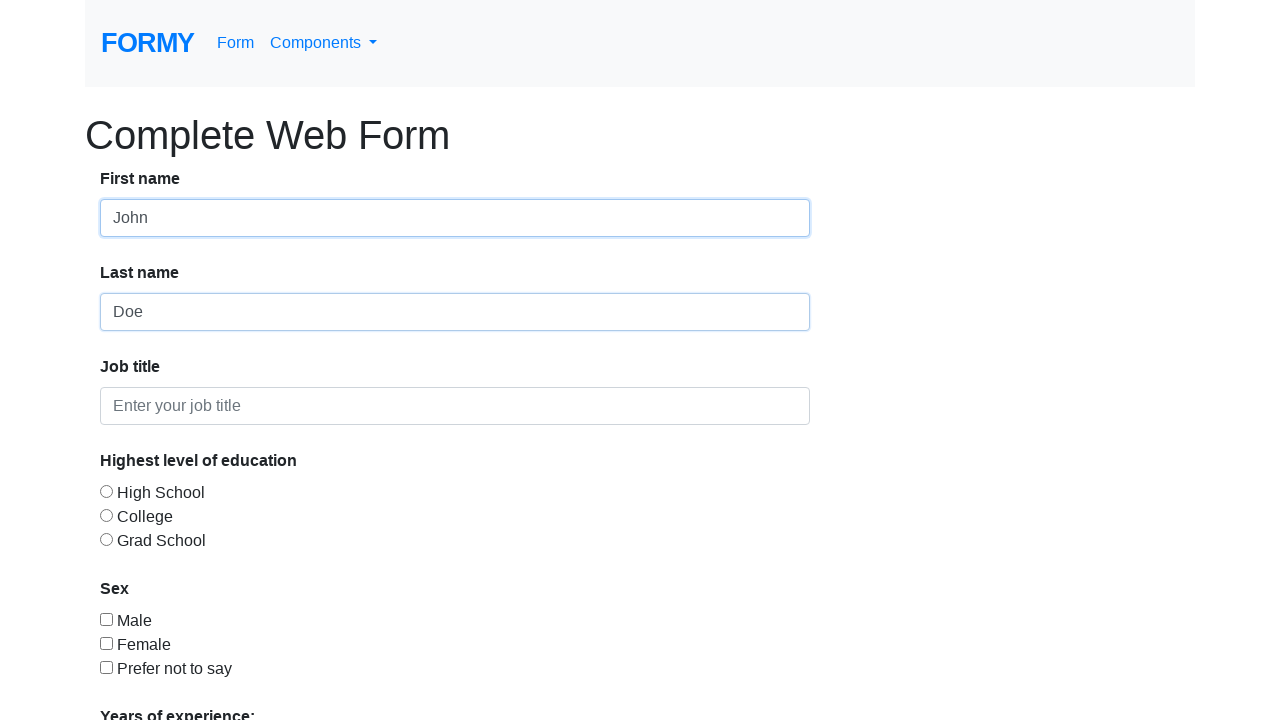

Filled job title field with 'Unemployed' on #job-title
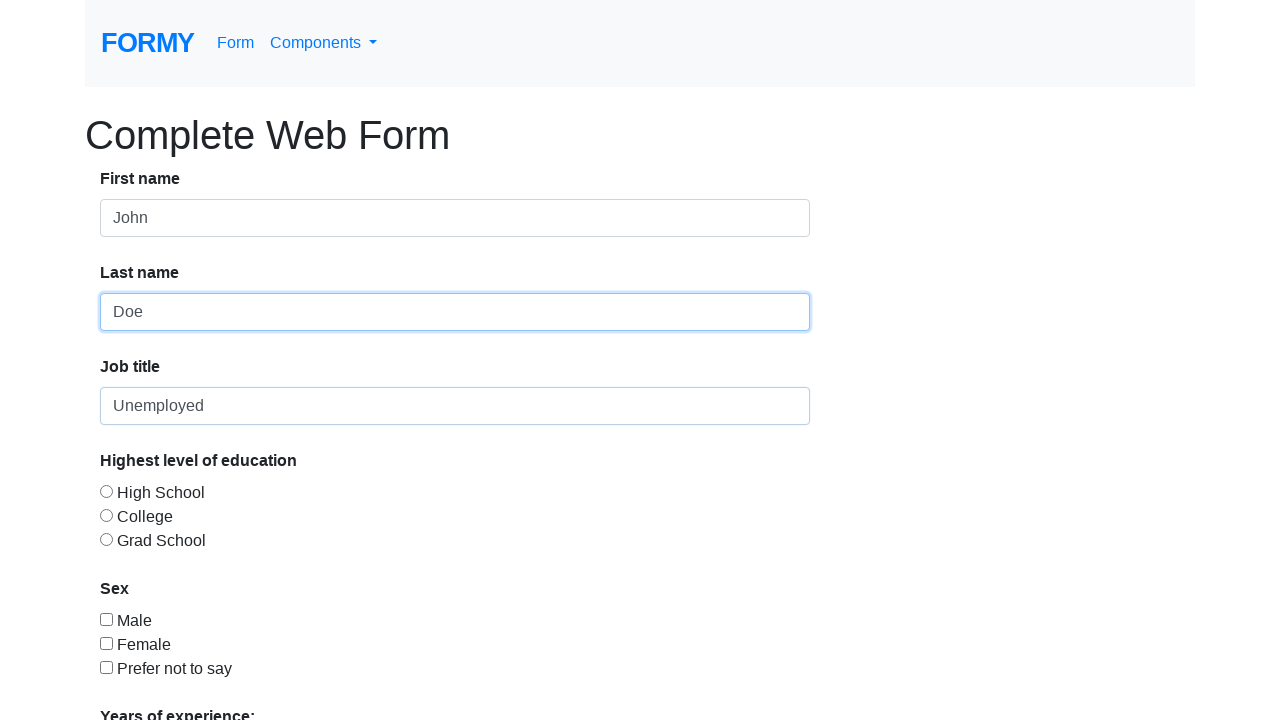

Selected radio button for education level at (106, 539) on #radio-button-3
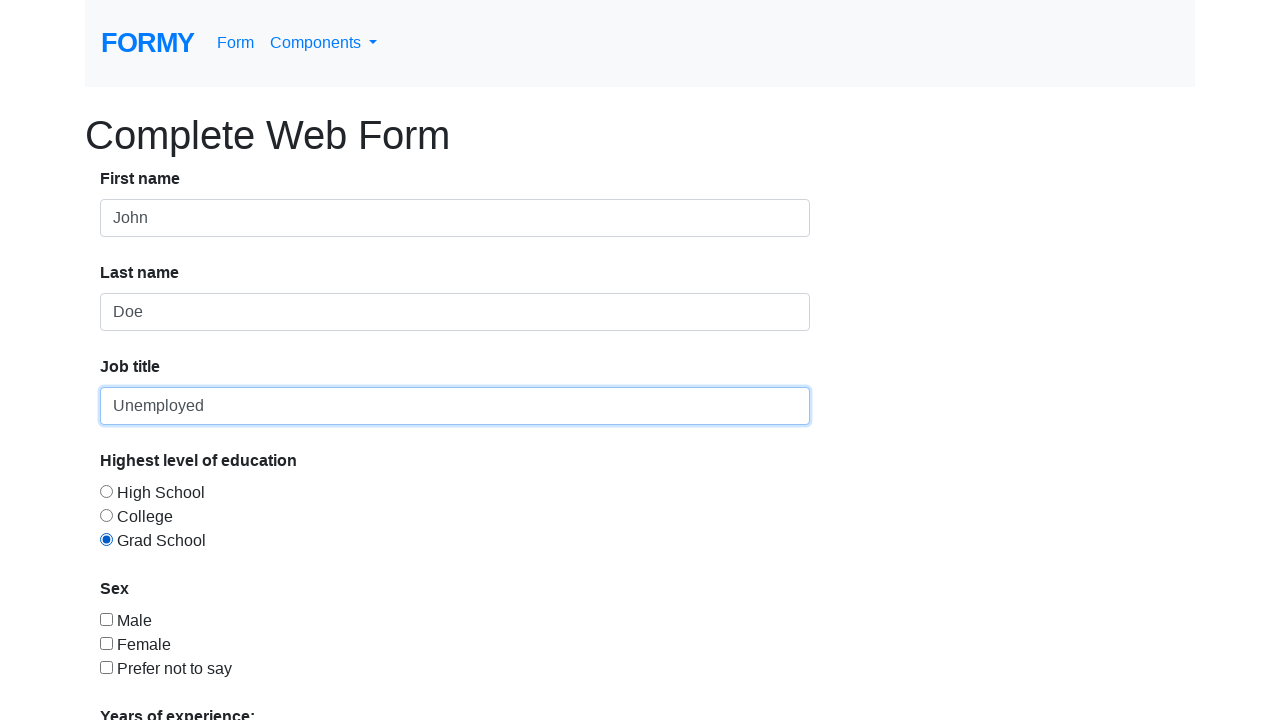

Checked checkbox option at (106, 667) on #checkbox-3
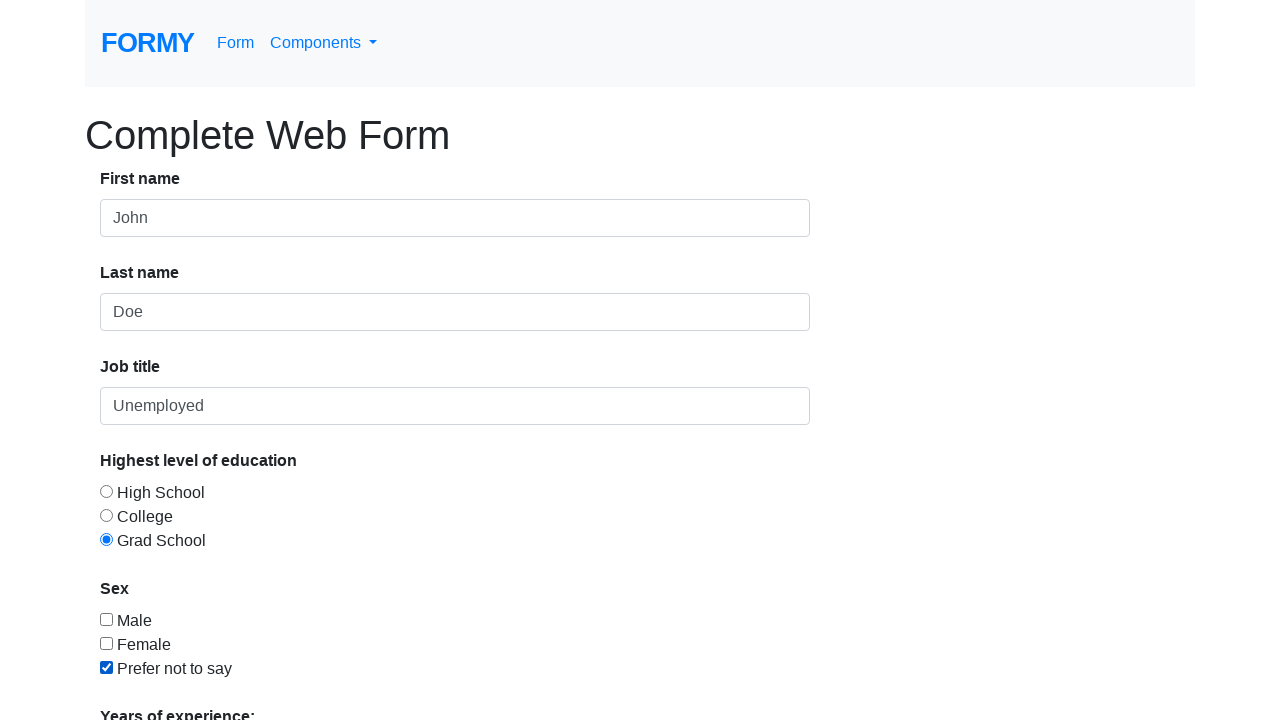

Selected option '1' from dropdown menu on #select-menu
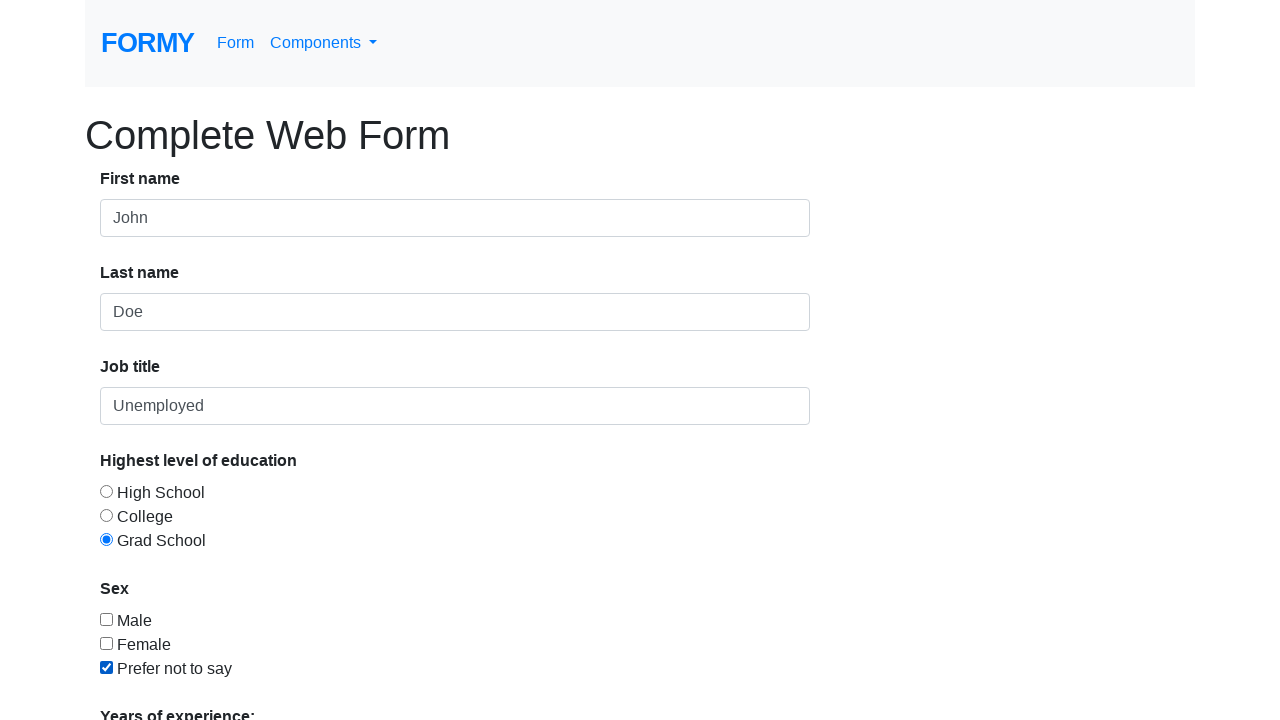

Clicked submit button to submit form at (148, 680) on xpath=//div/a[@href='/thanks']
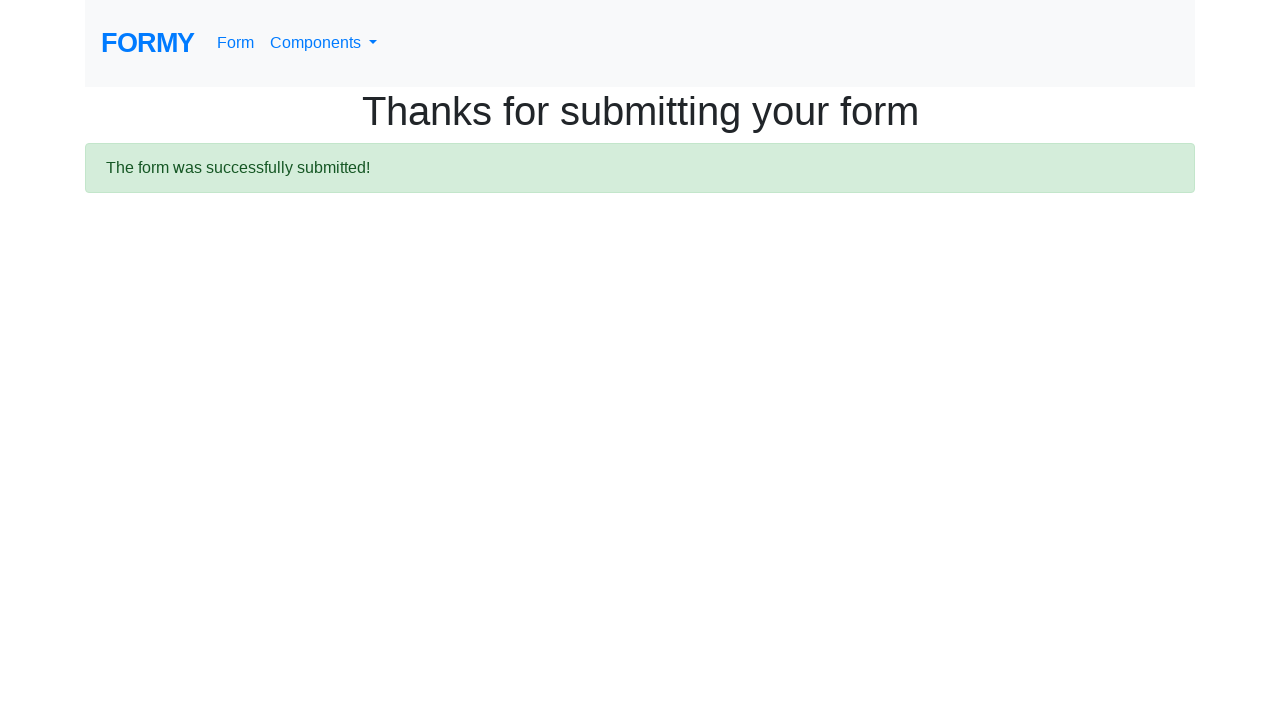

Success message appeared, form submission confirmed
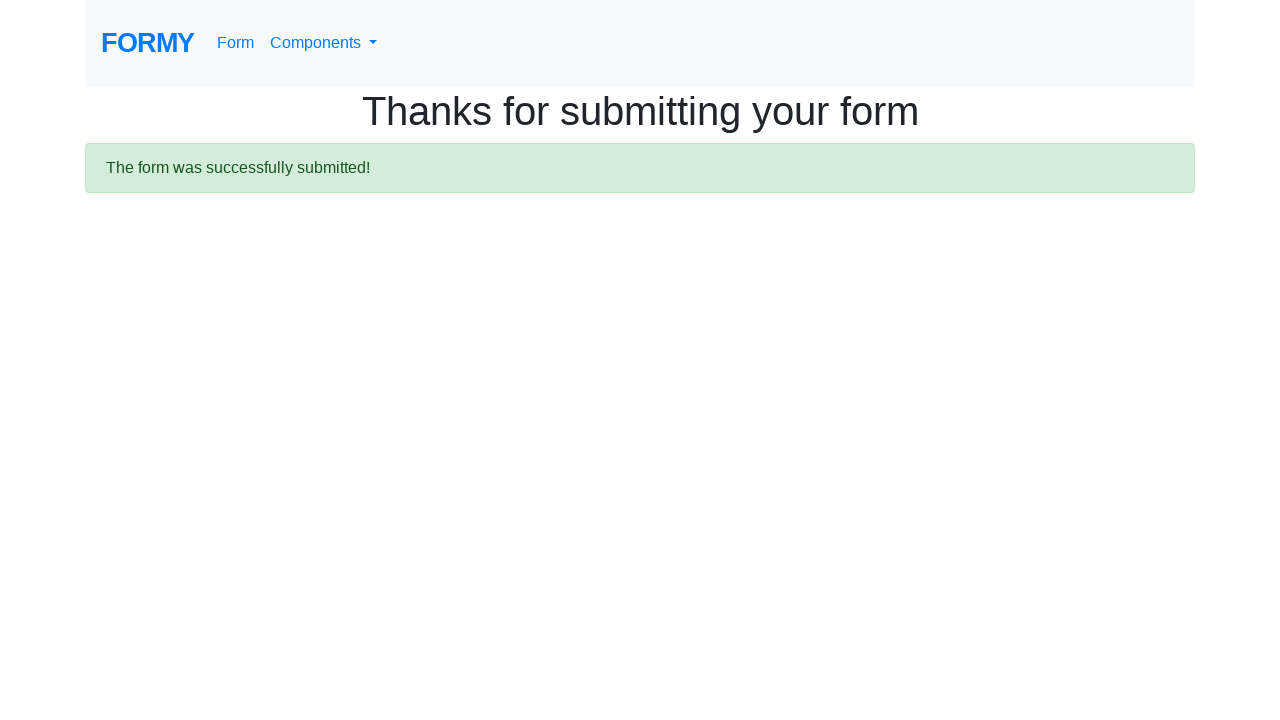

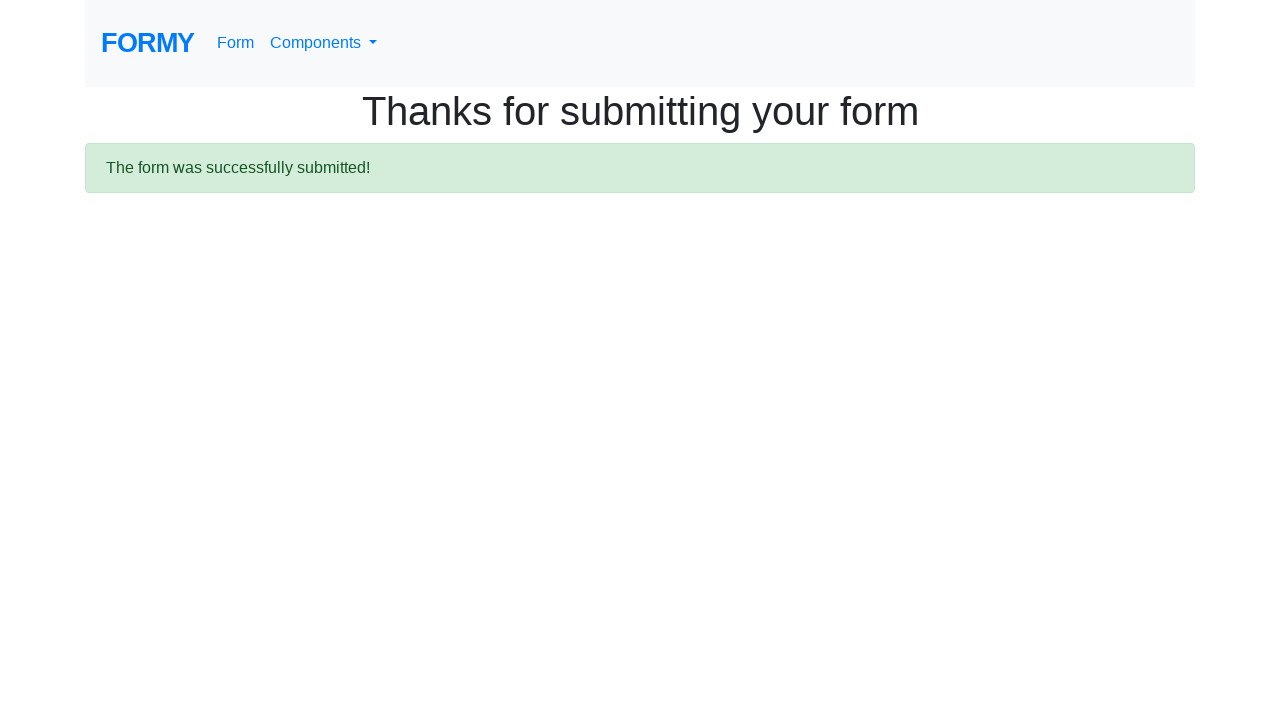